Tests adding and then deleting an element by clicking both Add and Delete buttons, verifying the element is removed

Starting URL: https://the-internet.herokuapp.com/add_remove_elements/

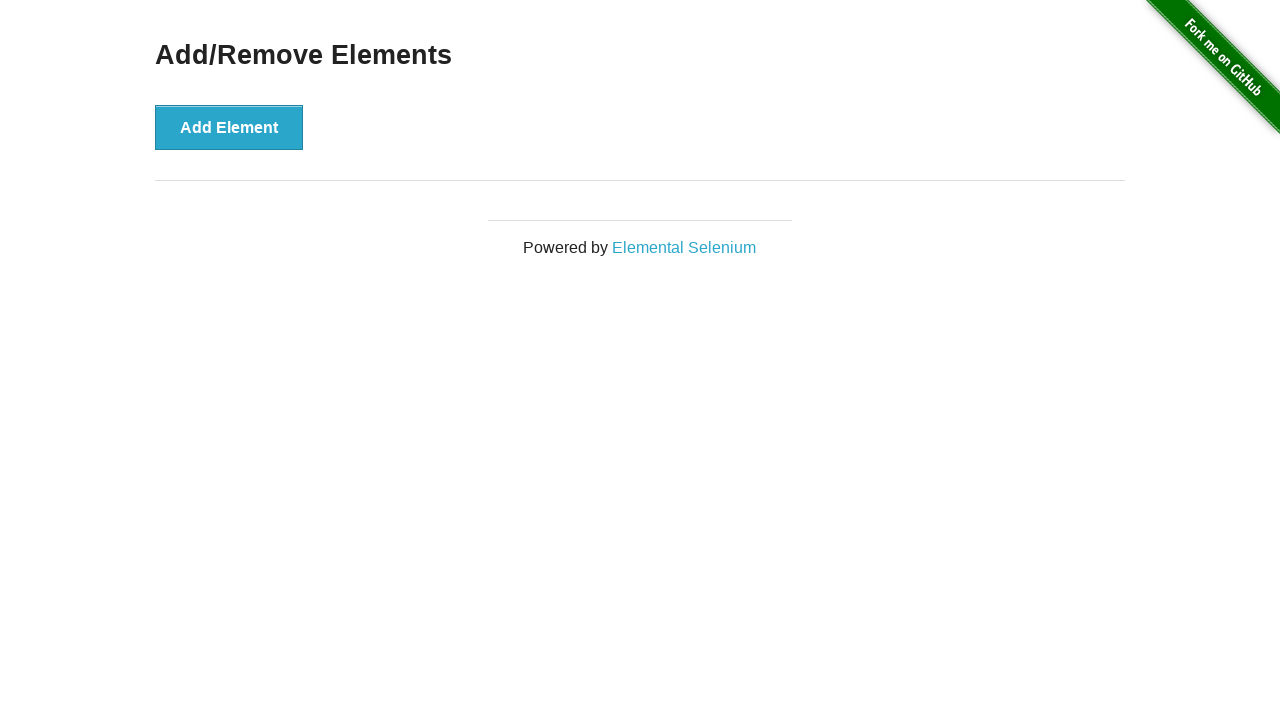

Clicked the 'Add Element' button to create a delete button at (229, 127) on xpath=//*[@id="content"]/div/button
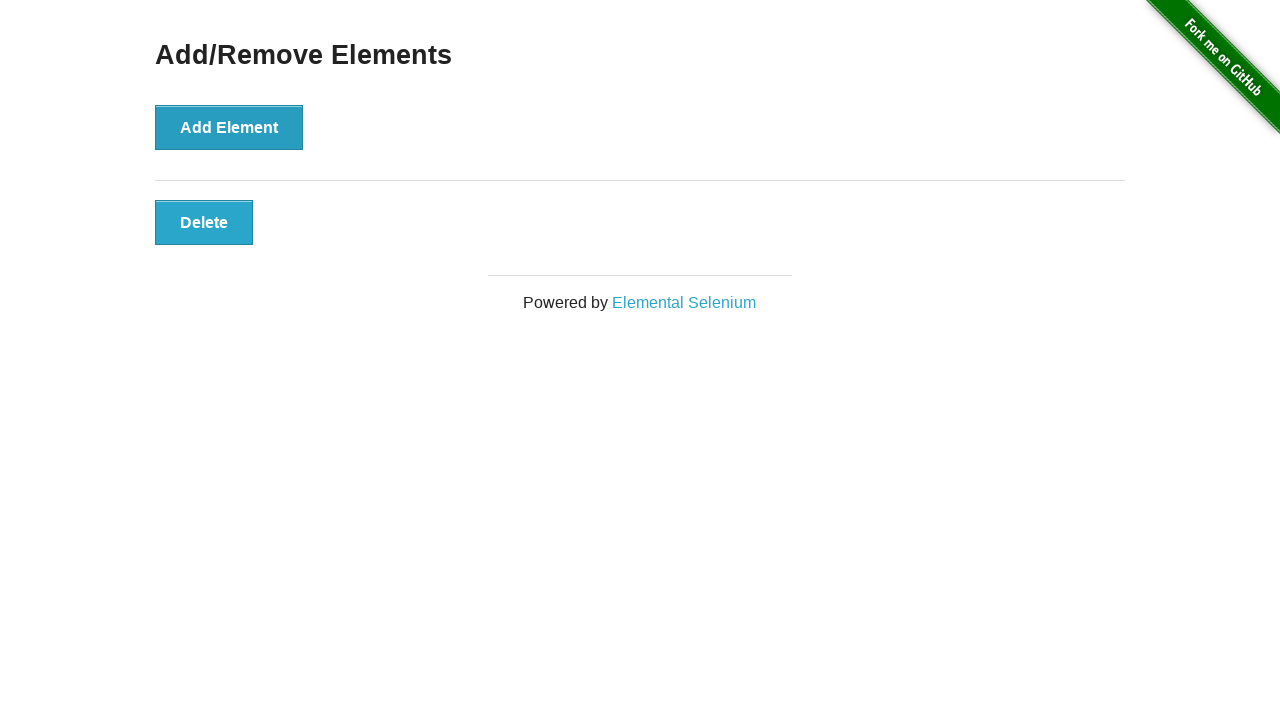

Delete button appeared on the page
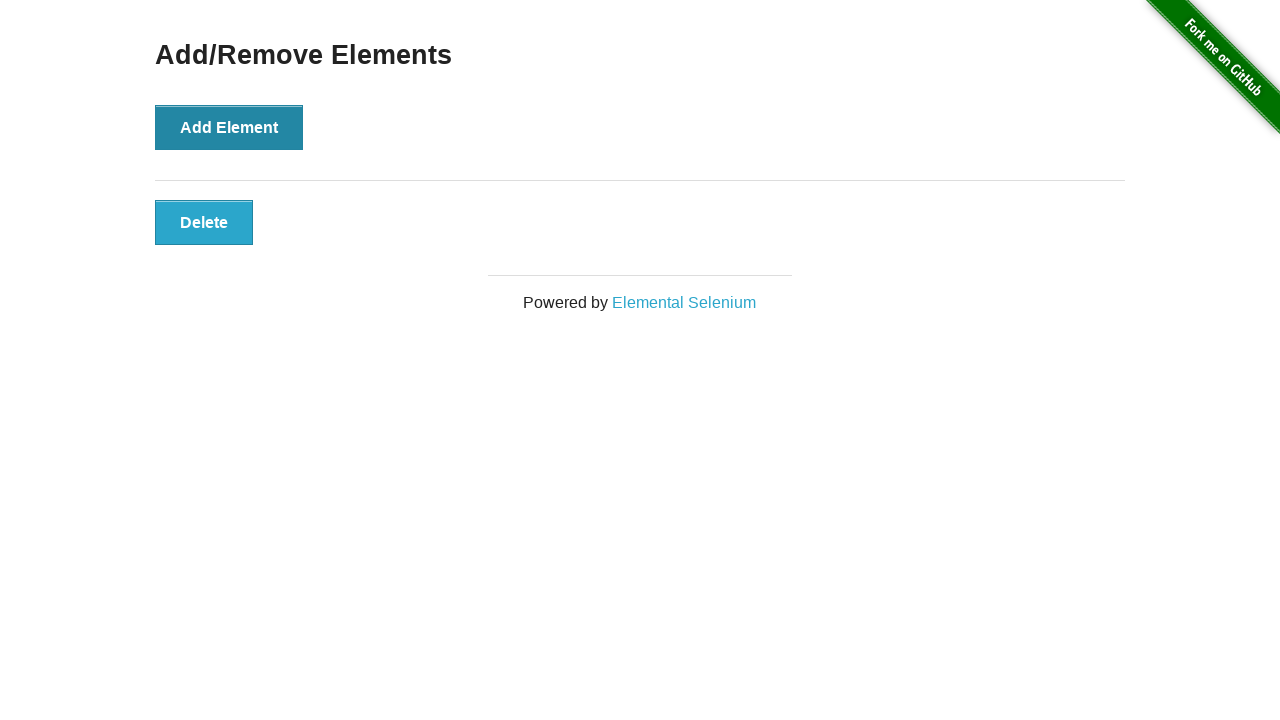

Clicked the 'Delete' button to remove the element at (204, 222) on xpath=//*[@id="elements"]/button
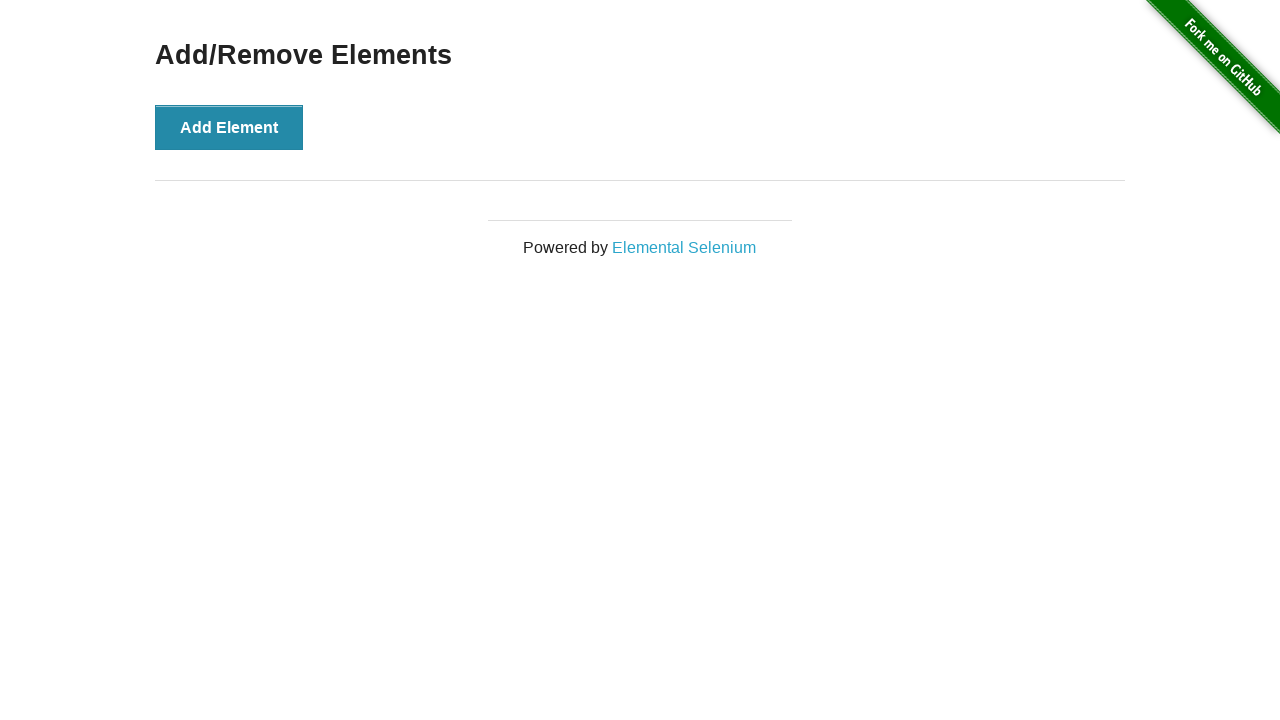

Waited for element removal to complete
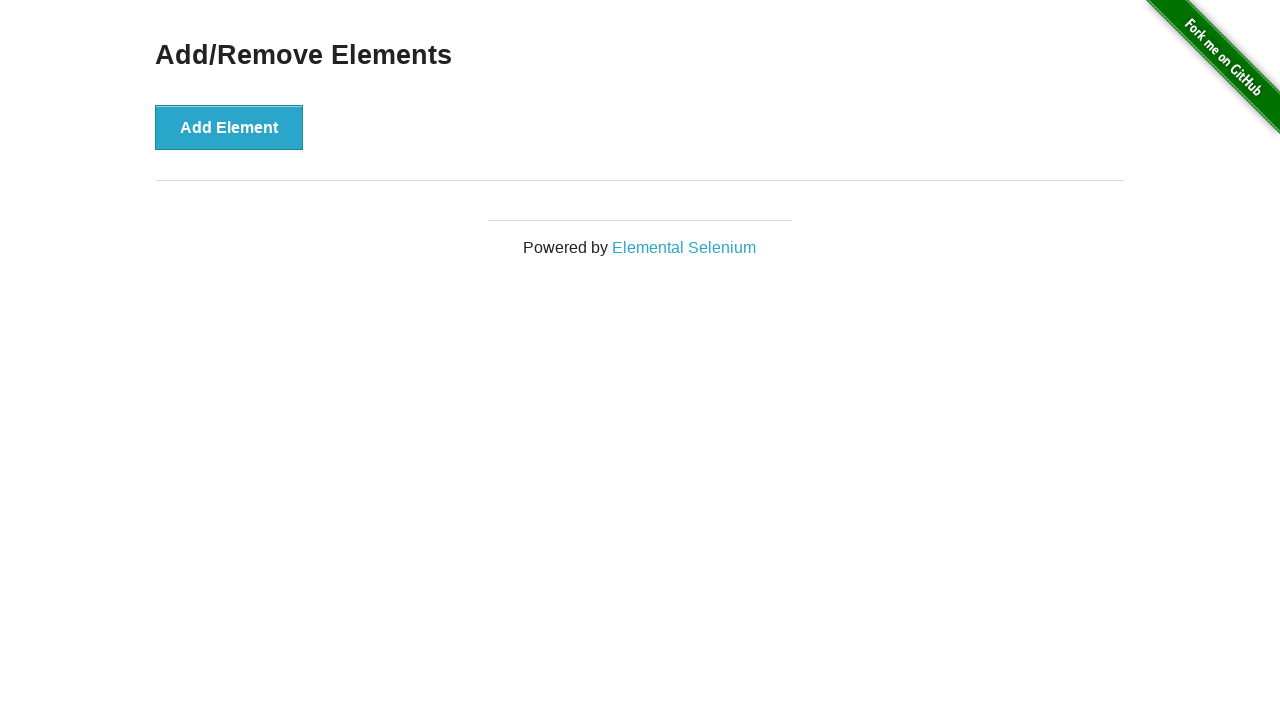

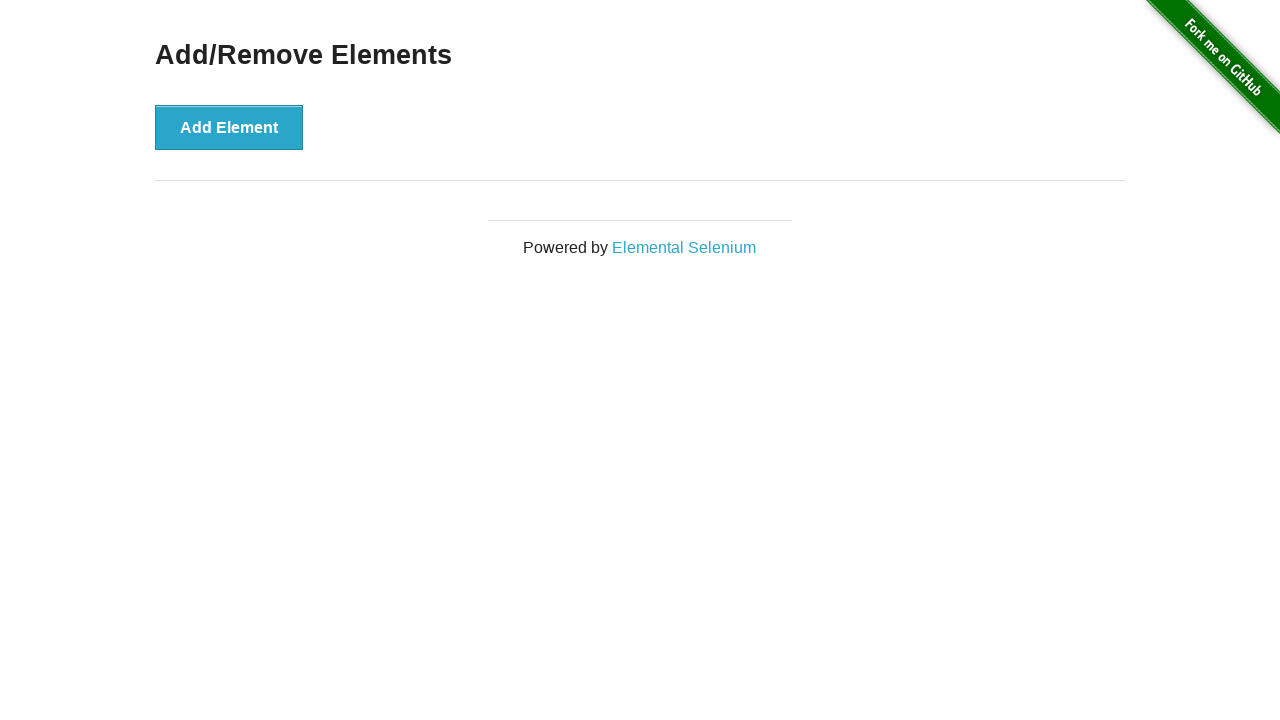